Tests tooltip functionality by hovering over an element inside an iframe and capturing the tooltip text

Starting URL: https://jqueryui.com/tooltip/

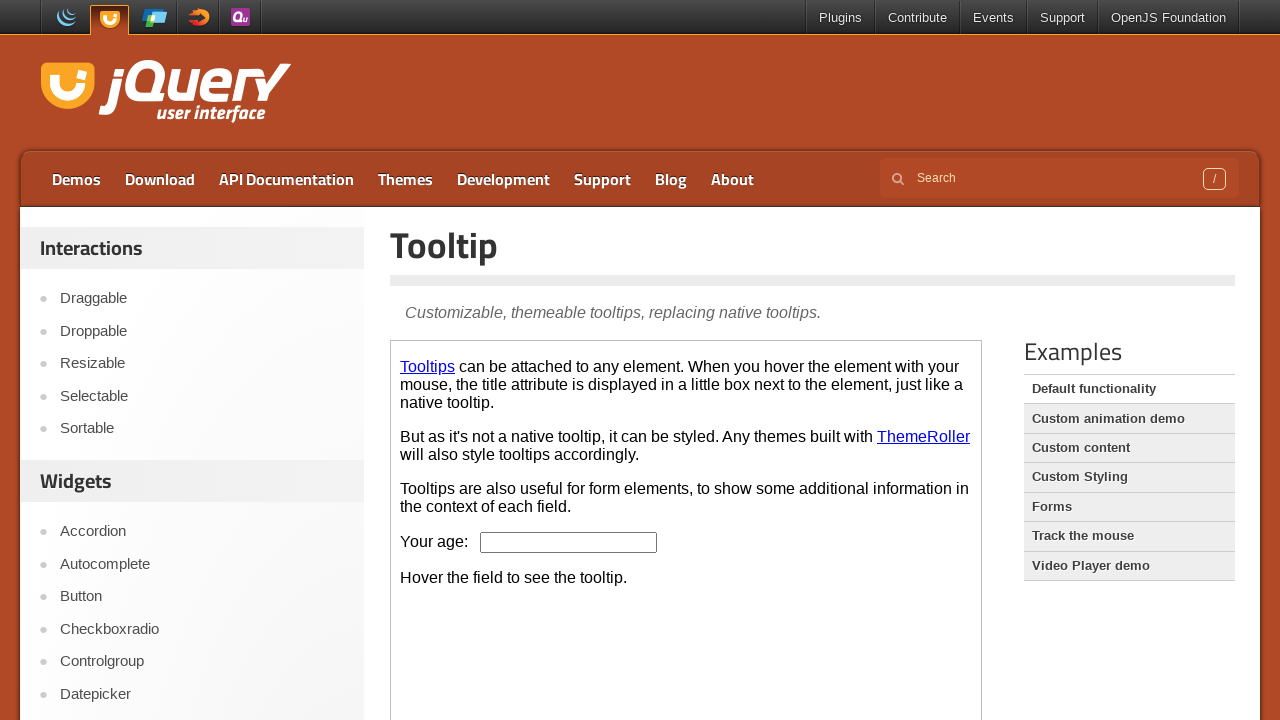

Located the demo iframe containing tooltip functionality
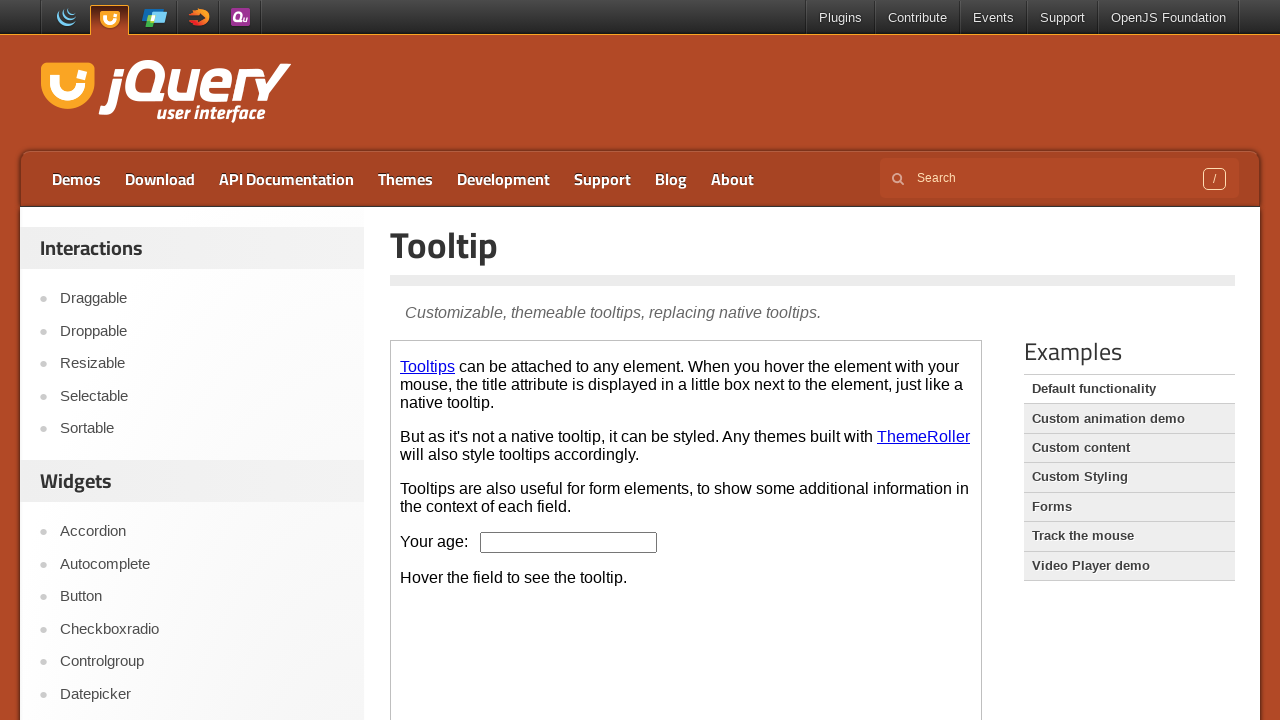

Located the age input box element inside iframe
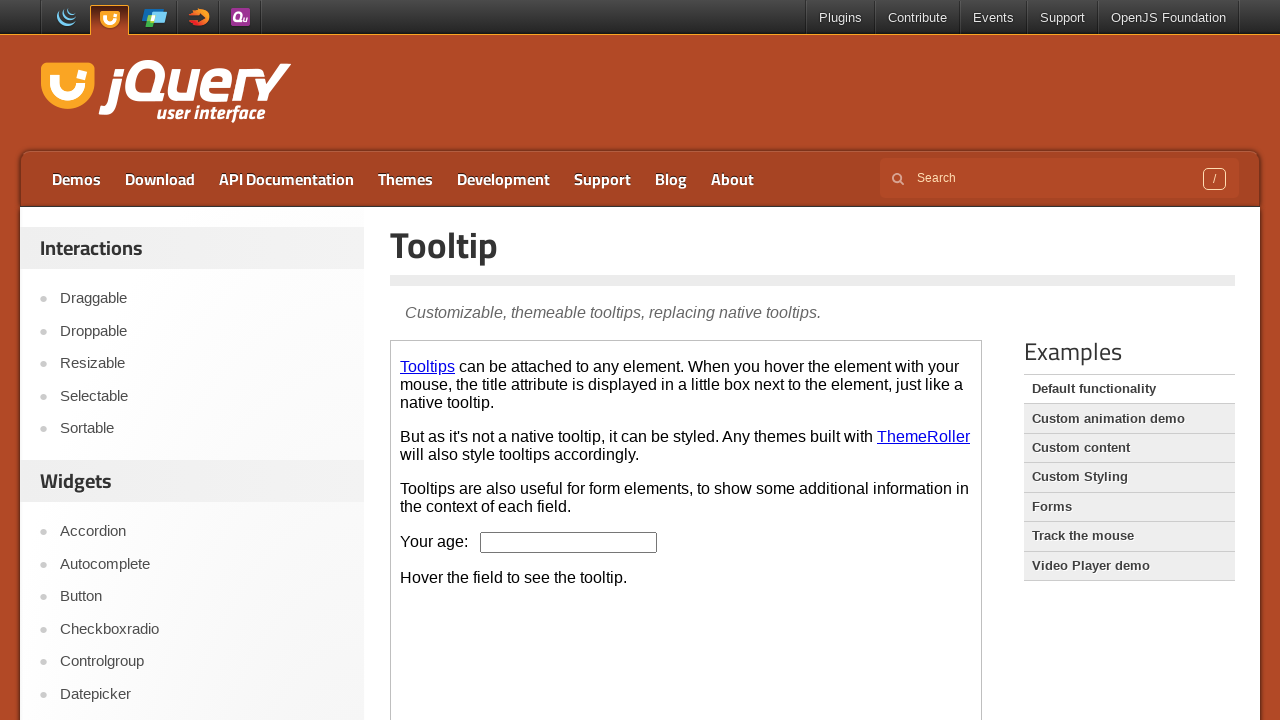

Hovered over the age input box to trigger tooltip at (569, 542) on .demo-frame >> internal:control=enter-frame >> #age
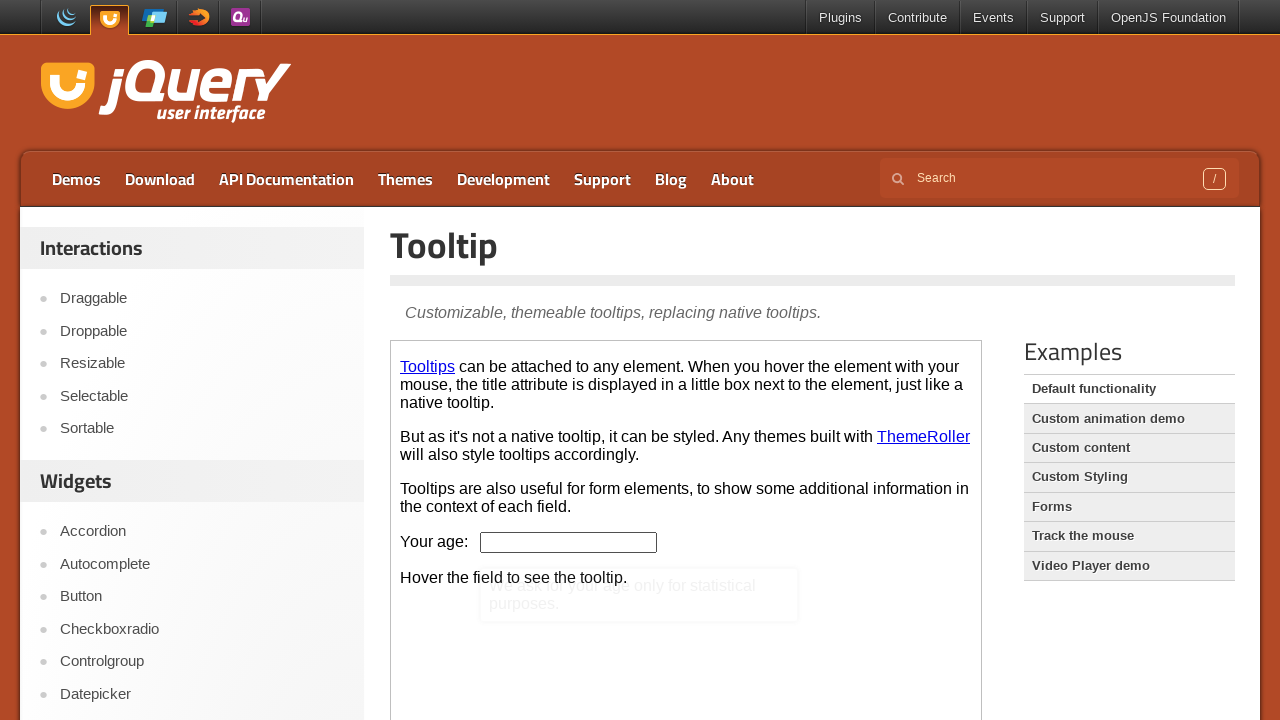

Located the tooltip content element
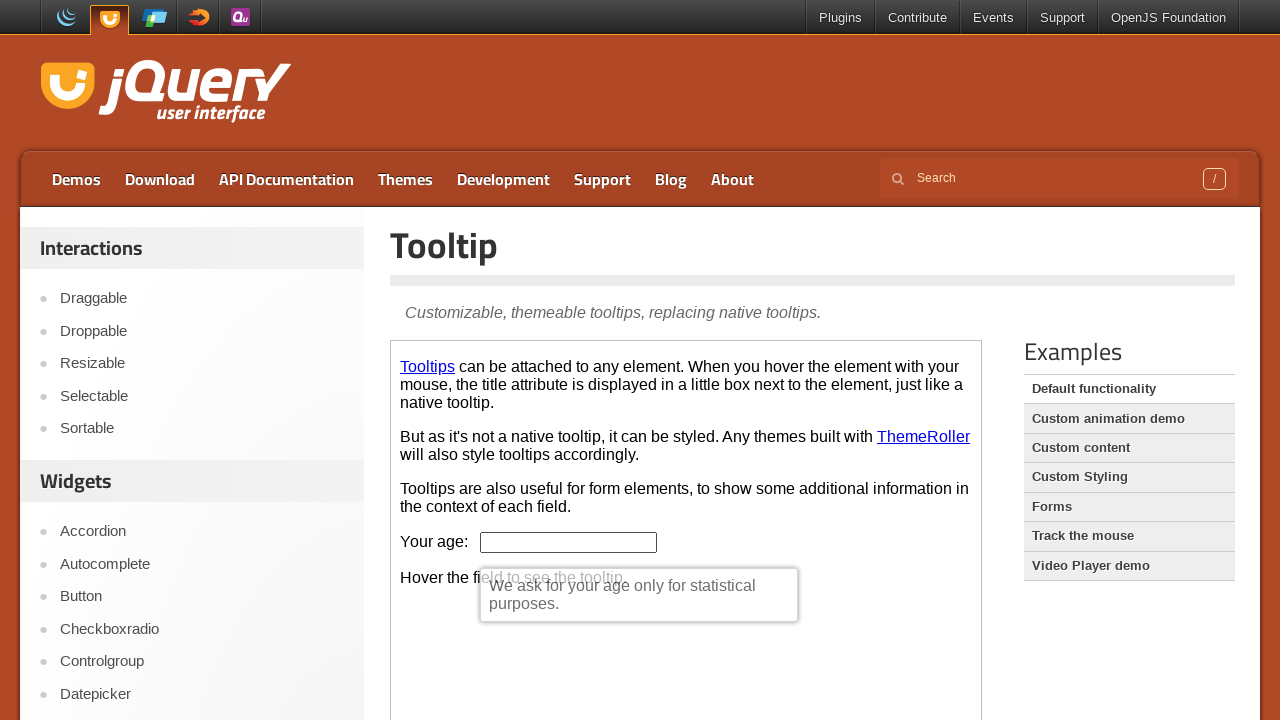

Extracted tooltip text: 'We ask for your age only for statistical purposes.'
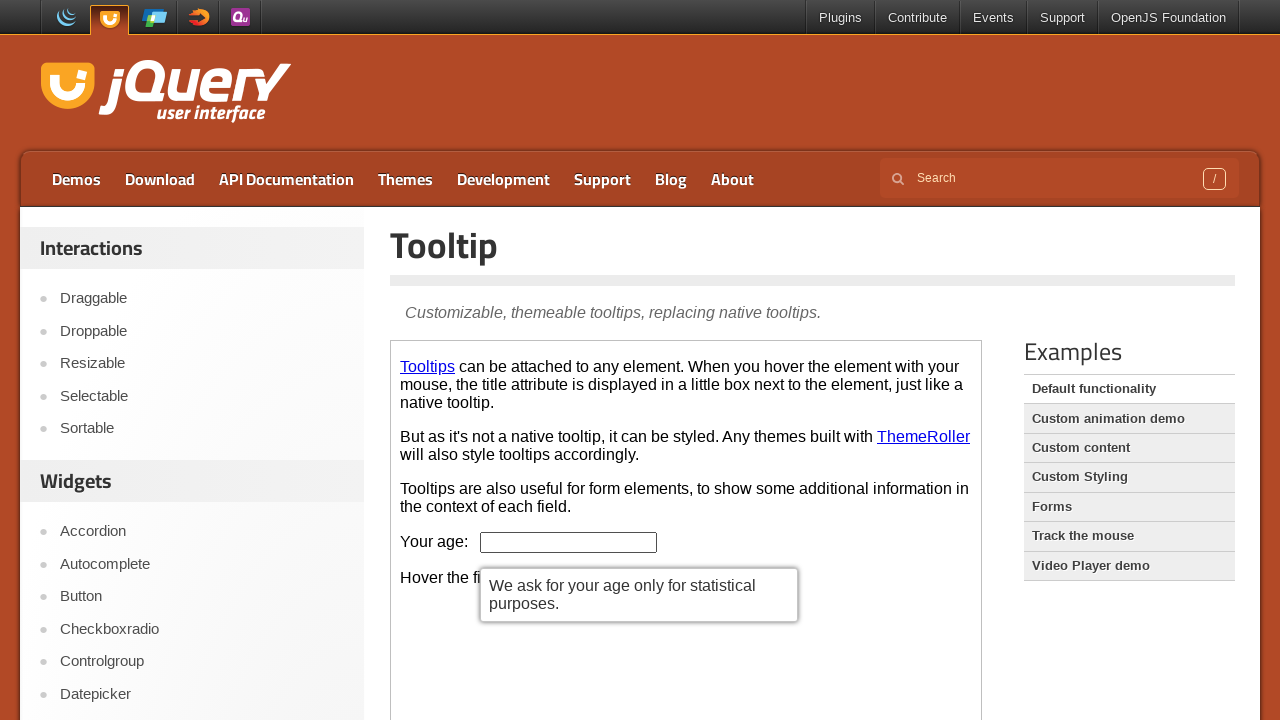

Printed tooltip text to console
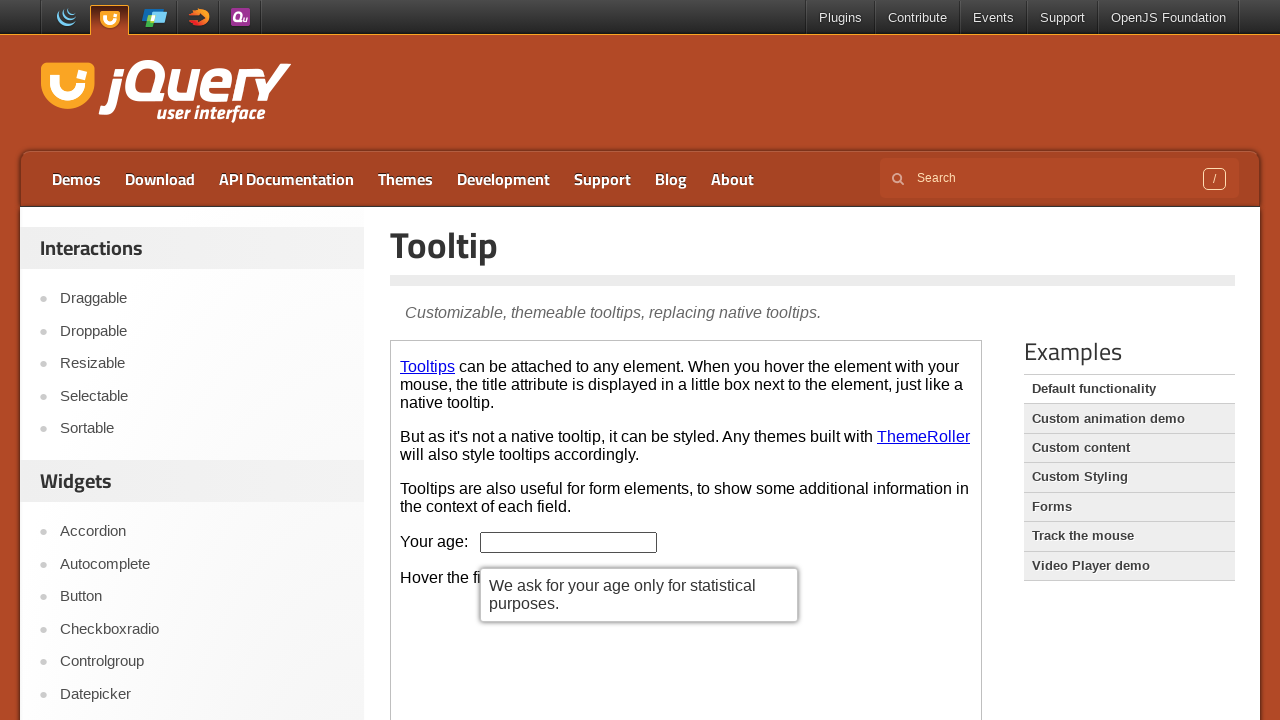

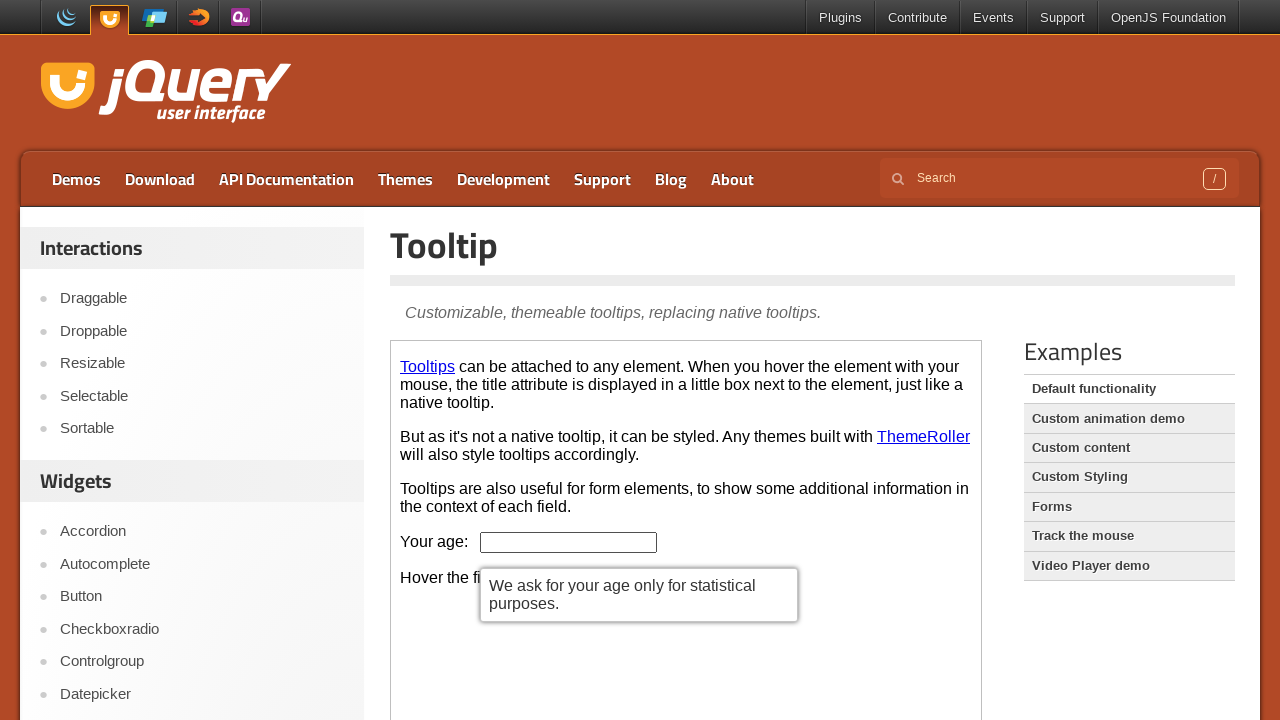